Tests scrolling functionality and validates that the sum of values in a table matches the displayed total amount

Starting URL: https://rahulshettyacademy.com/AutomationPractice/

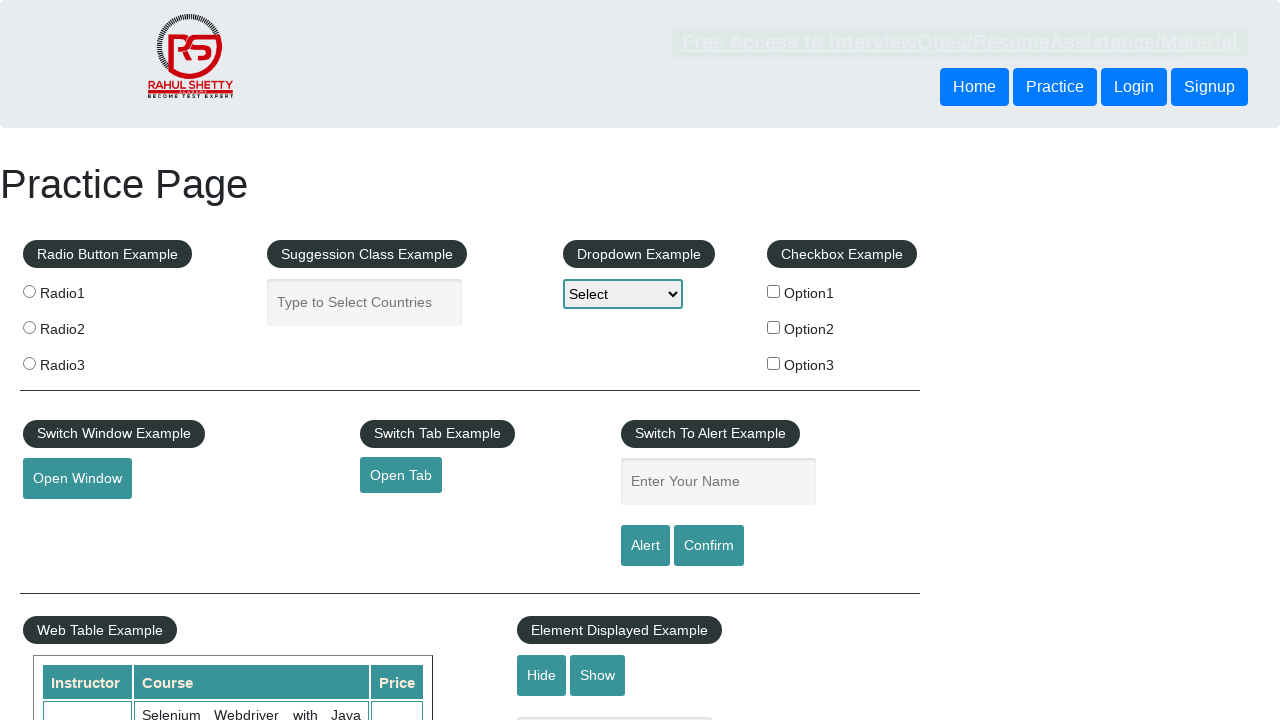

Scrolled down main window by 500 pixels
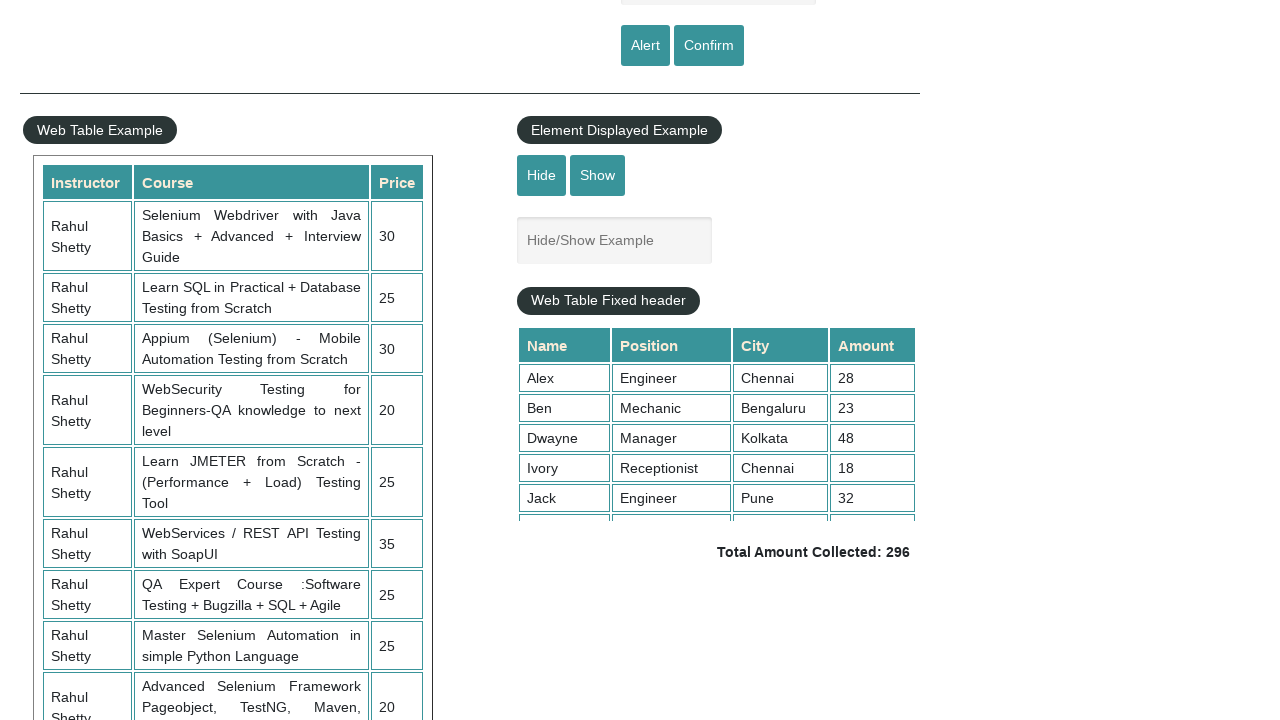

Waited 1000ms for table to be visible
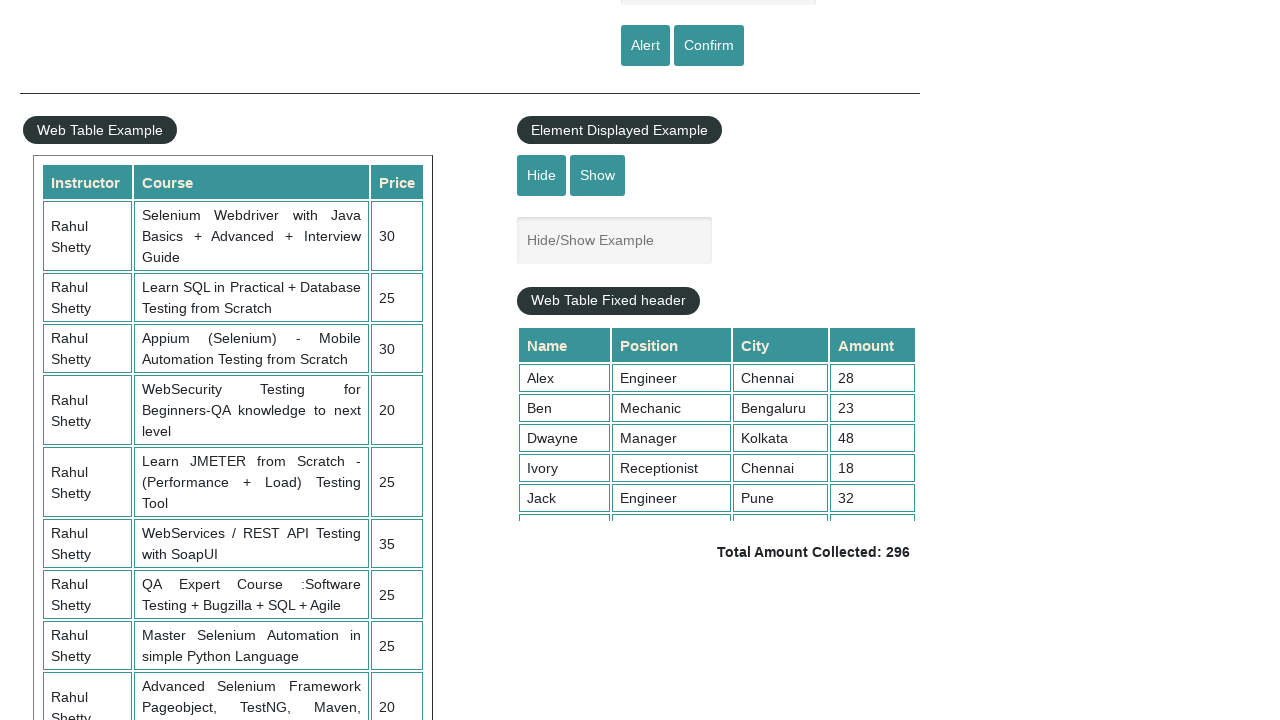

Scrolled within fixed header table by 500px
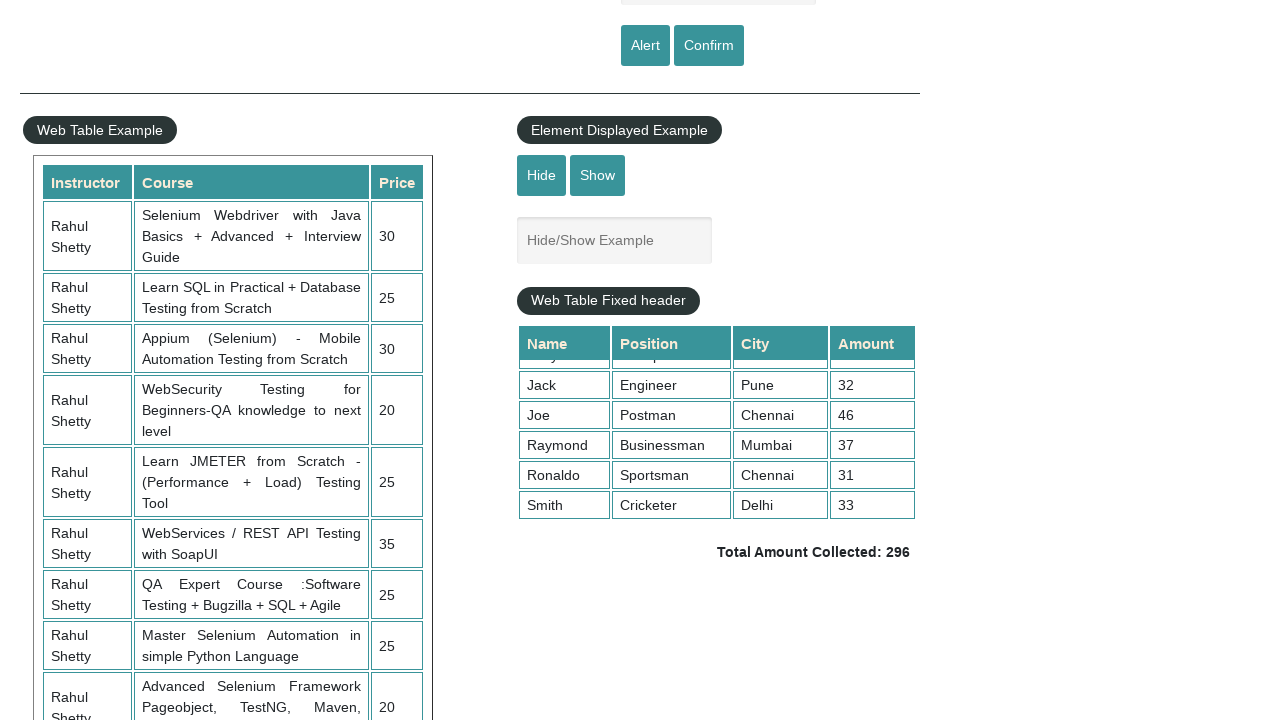

Retrieved all values from 4th column of table
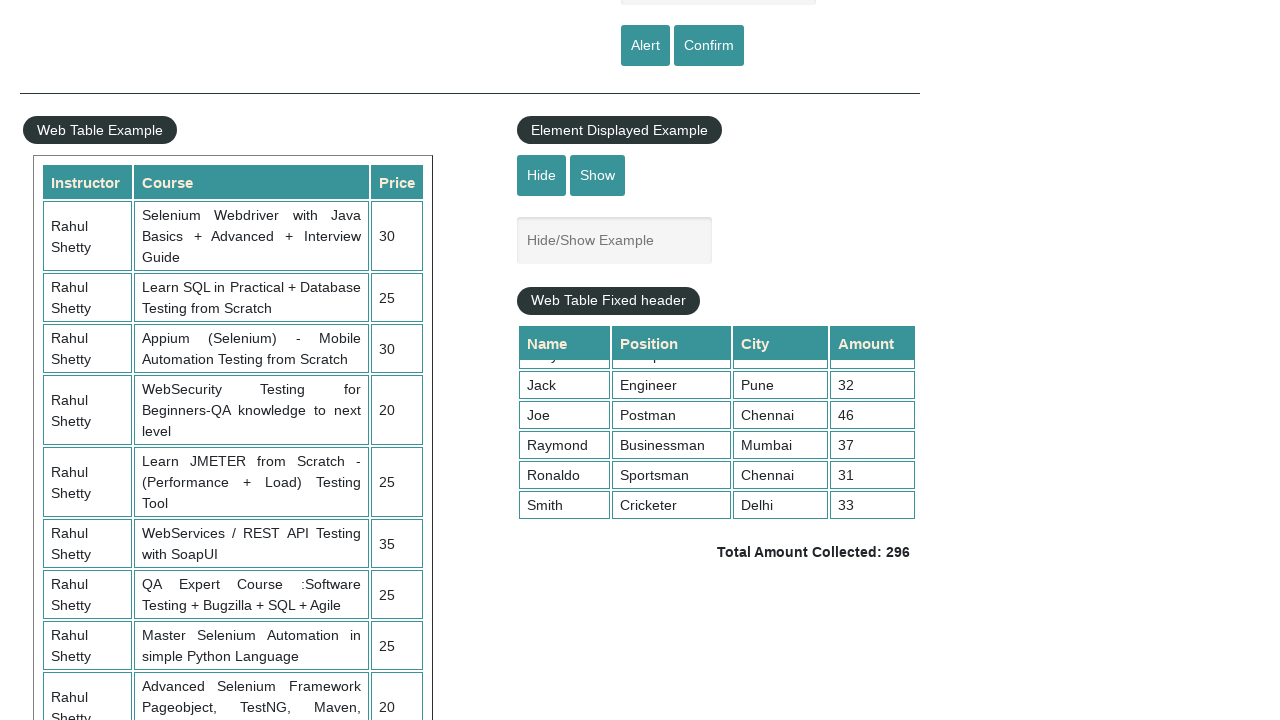

Calculated sum of all column values: 296
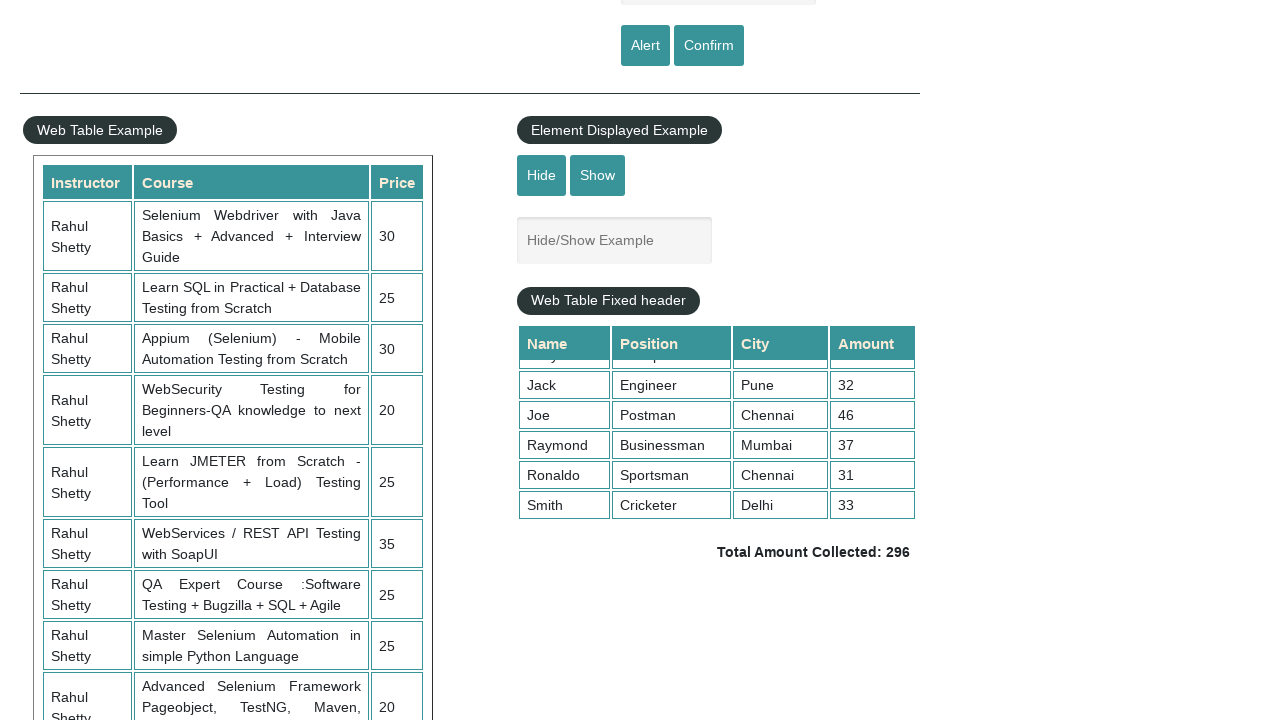

Retrieved displayed total amount text
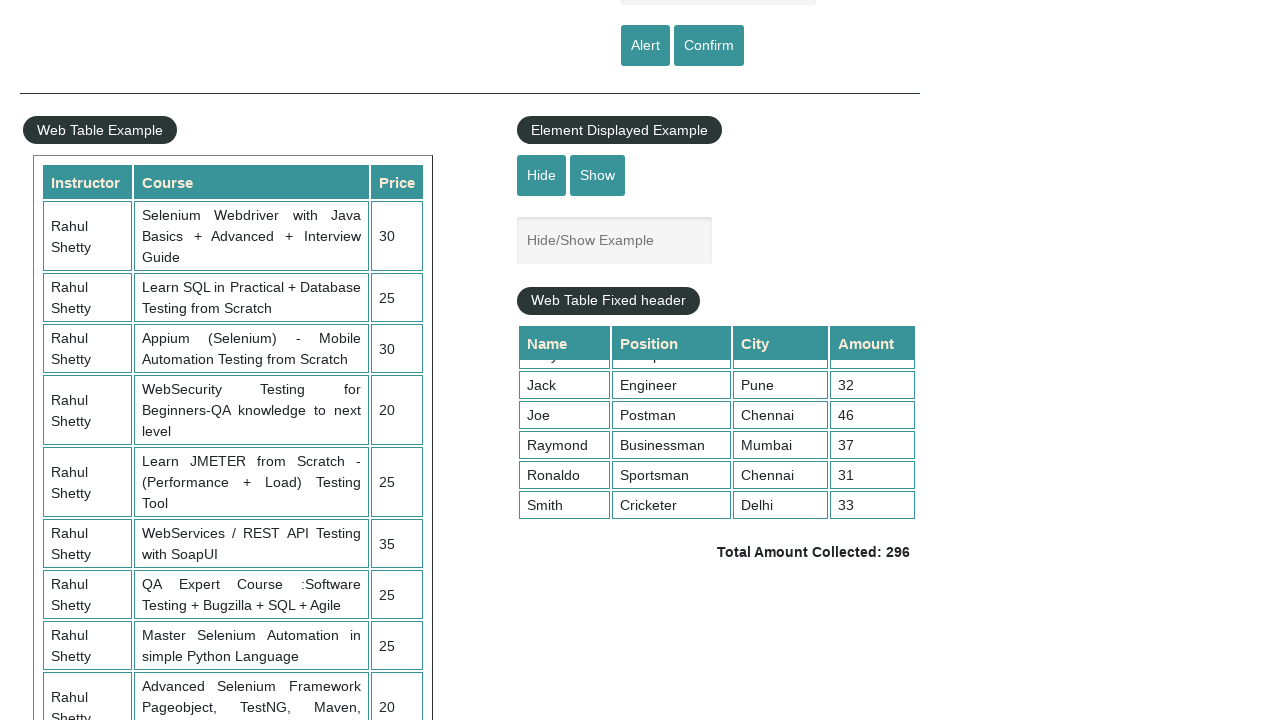

Parsed displayed total: 296
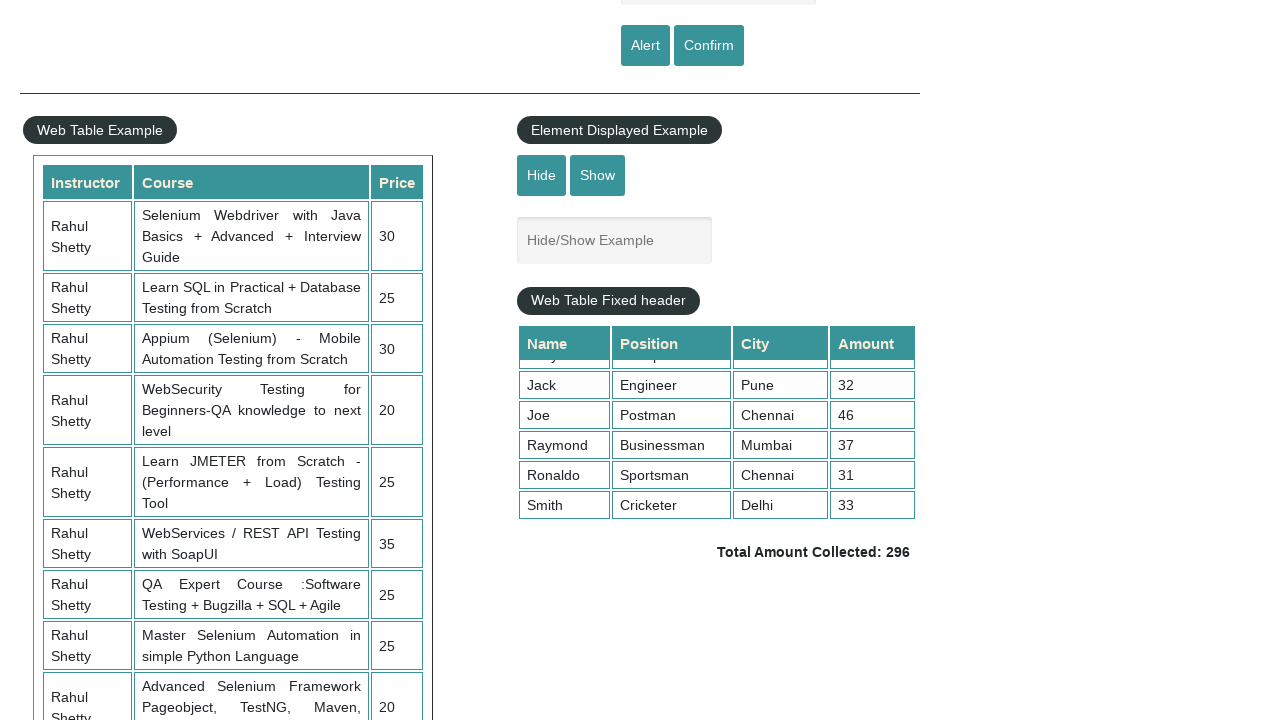

Verified that sum of values (296) matches displayed total (296)
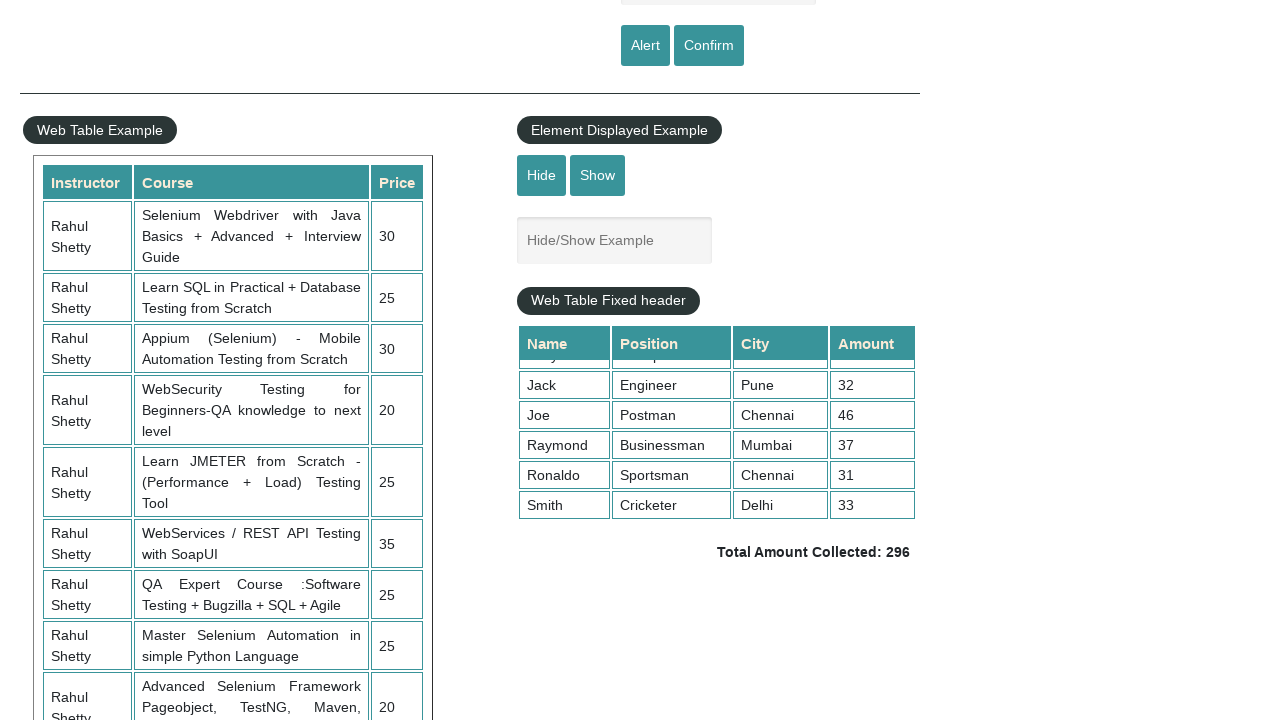

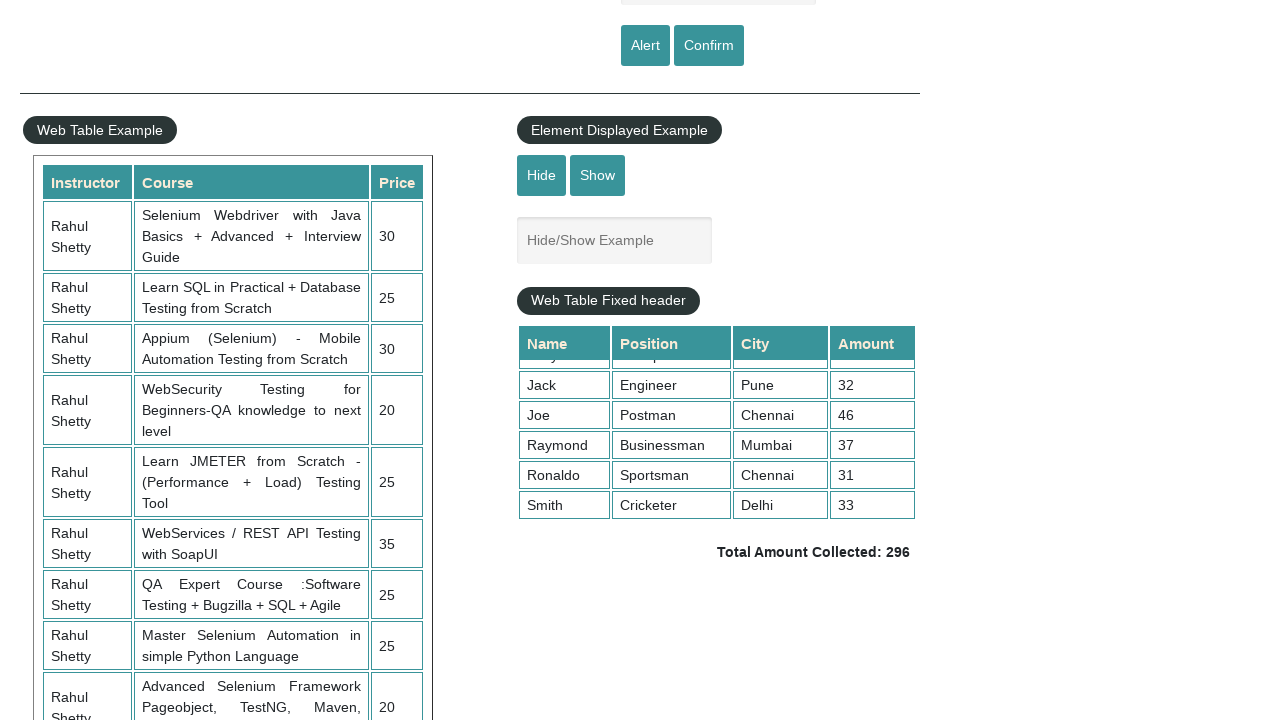